Tests radio button selection on an automation practice page by clicking the first radio button option

Starting URL: https://www.rahulshettyacademy.com/AutomationPractice/

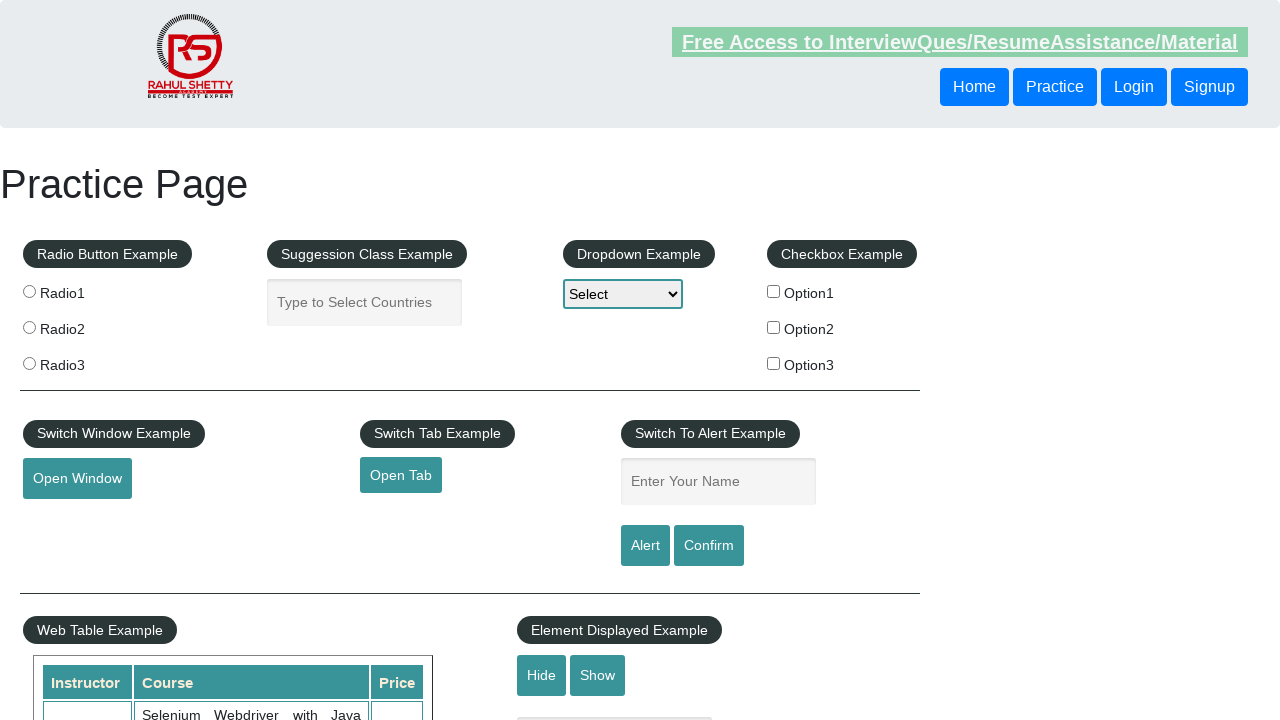

Clicked the first radio button option (radio1) at (29, 291) on input[value='radio1']
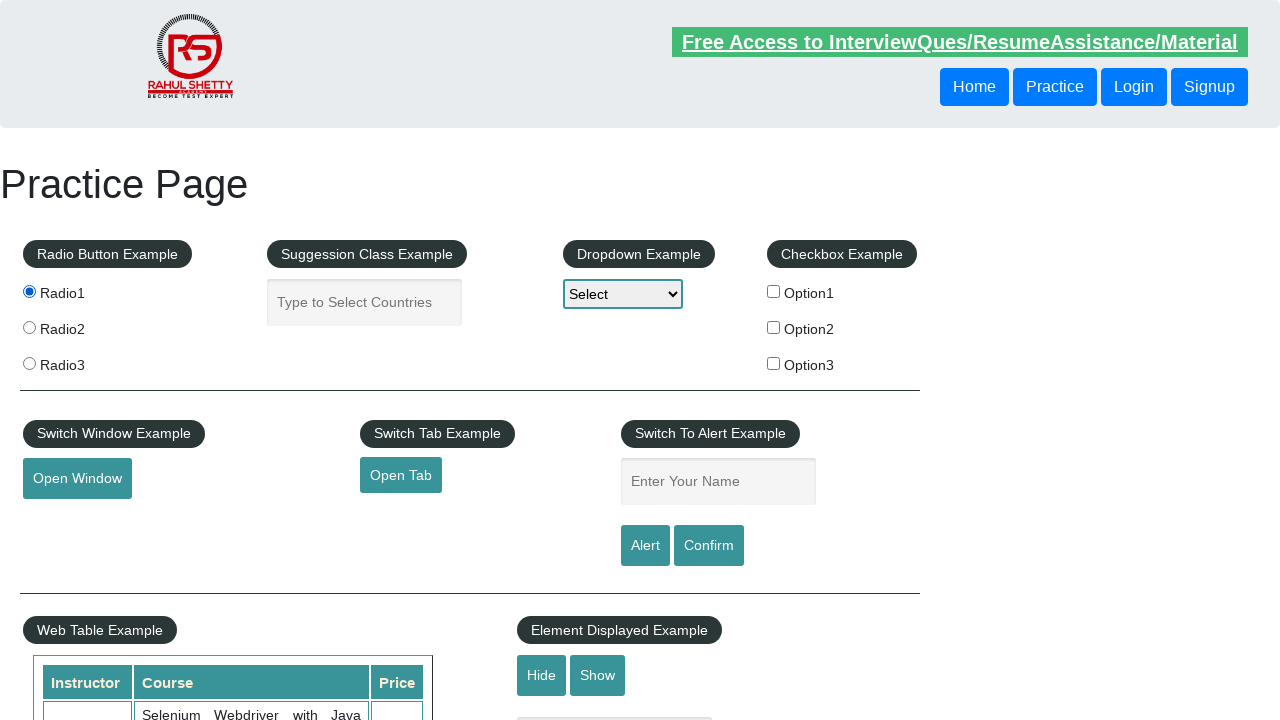

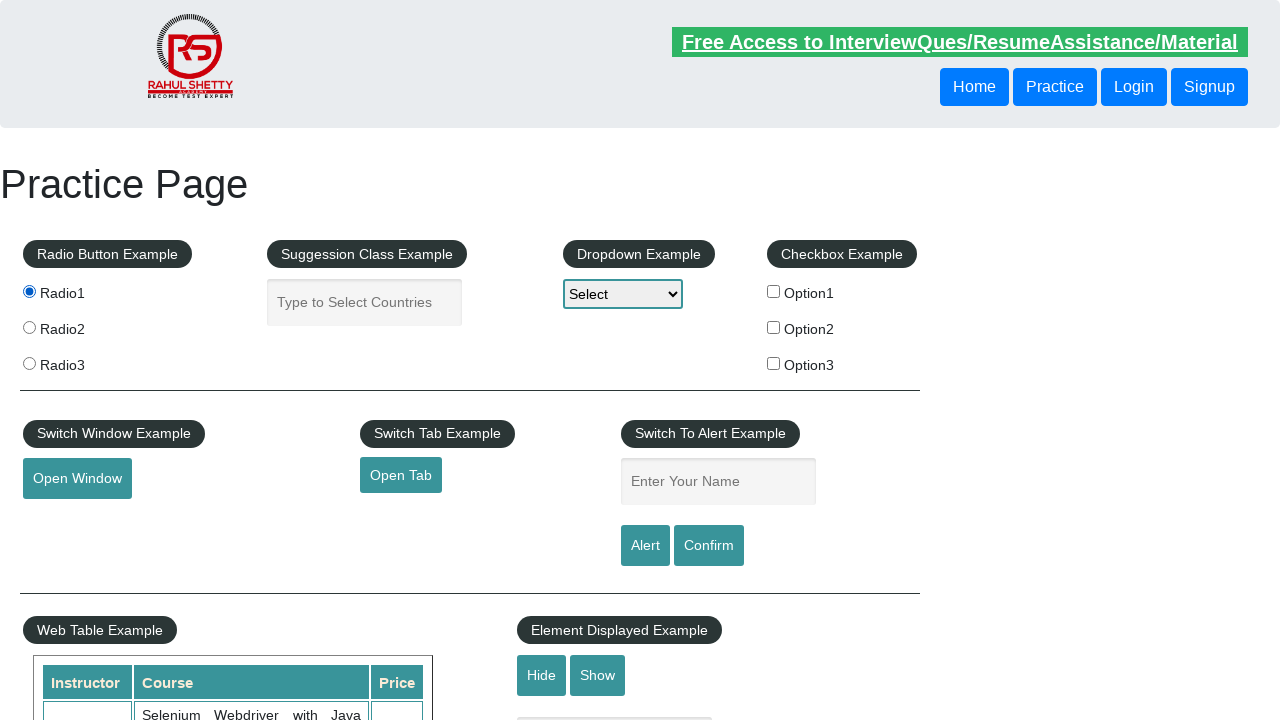